Tests that the input field clears after adding a todo item

Starting URL: https://demo.playwright.dev/todomvc

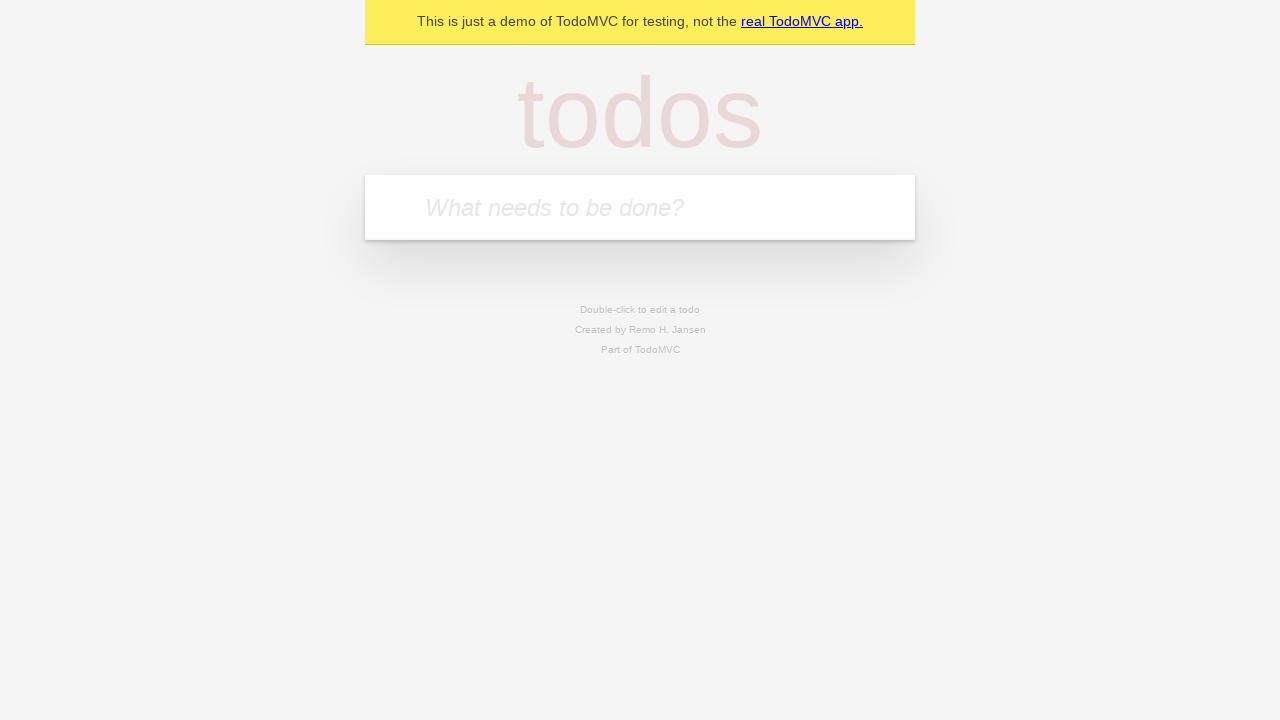

Filled input field with 'buy some cheese' on internal:attr=[placeholder="What needs to be done?"i]
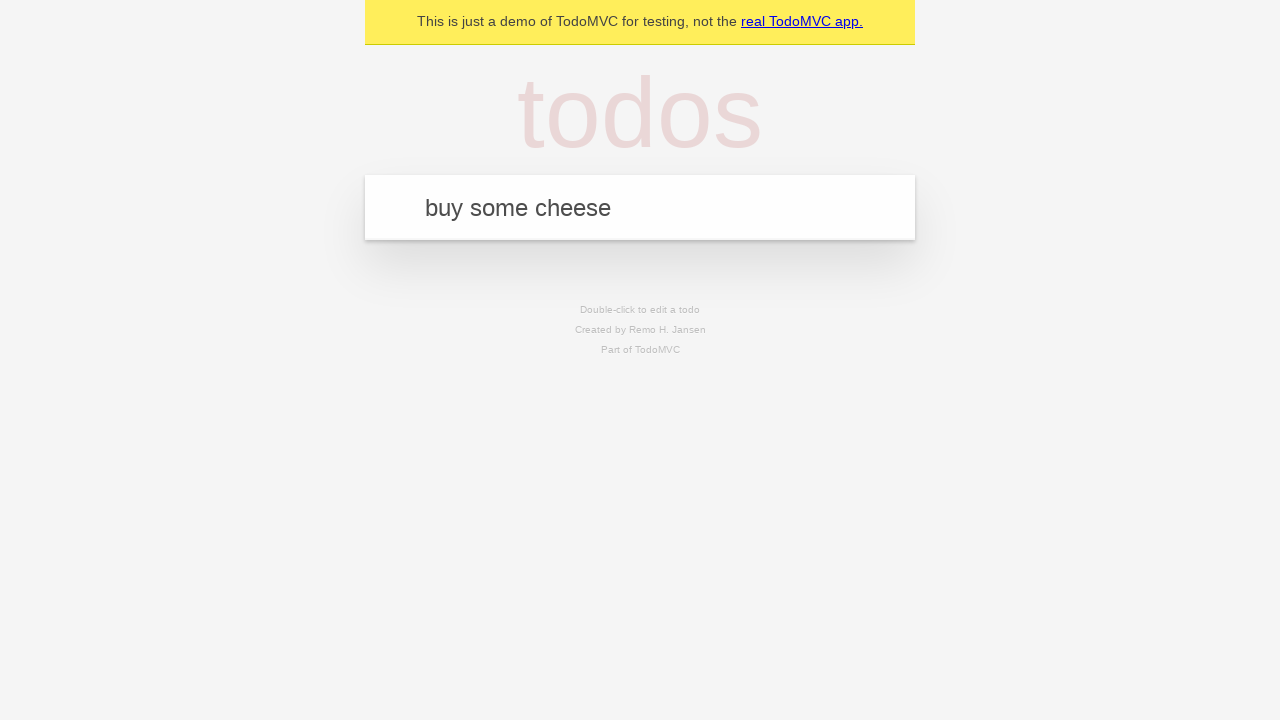

Pressed Enter to add todo item on internal:attr=[placeholder="What needs to be done?"i]
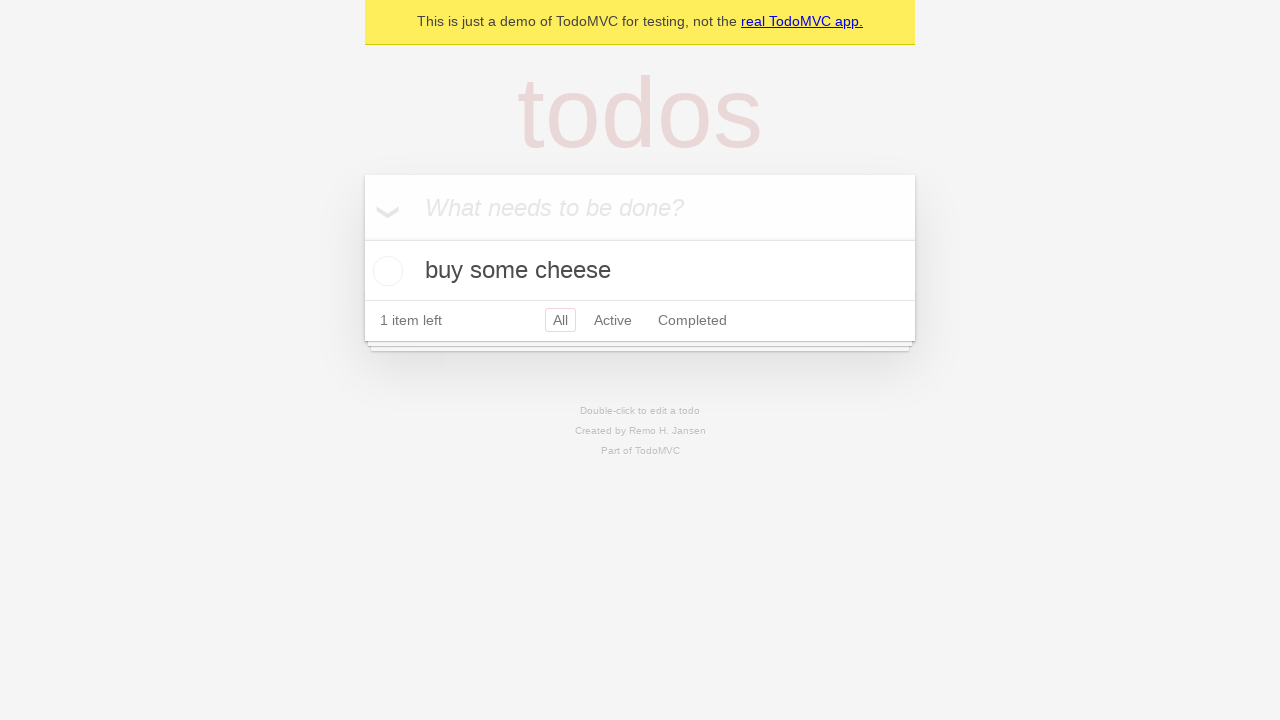

Todo item appeared and input field cleared
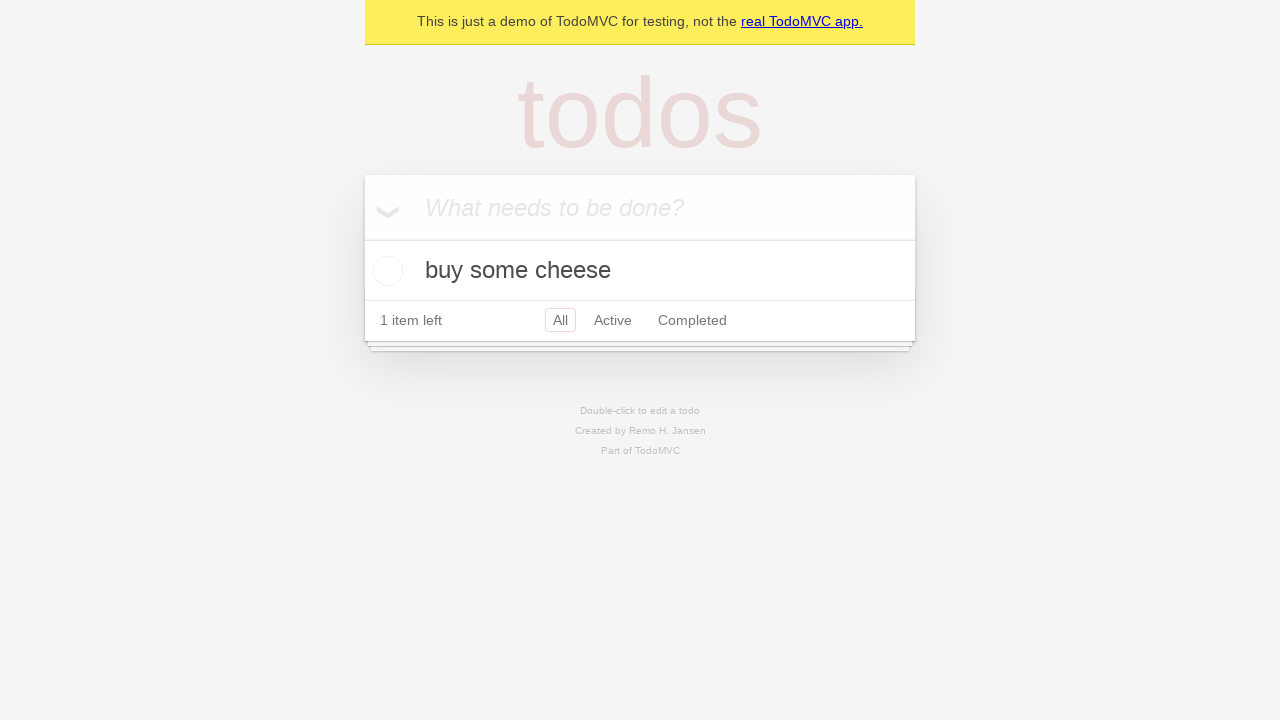

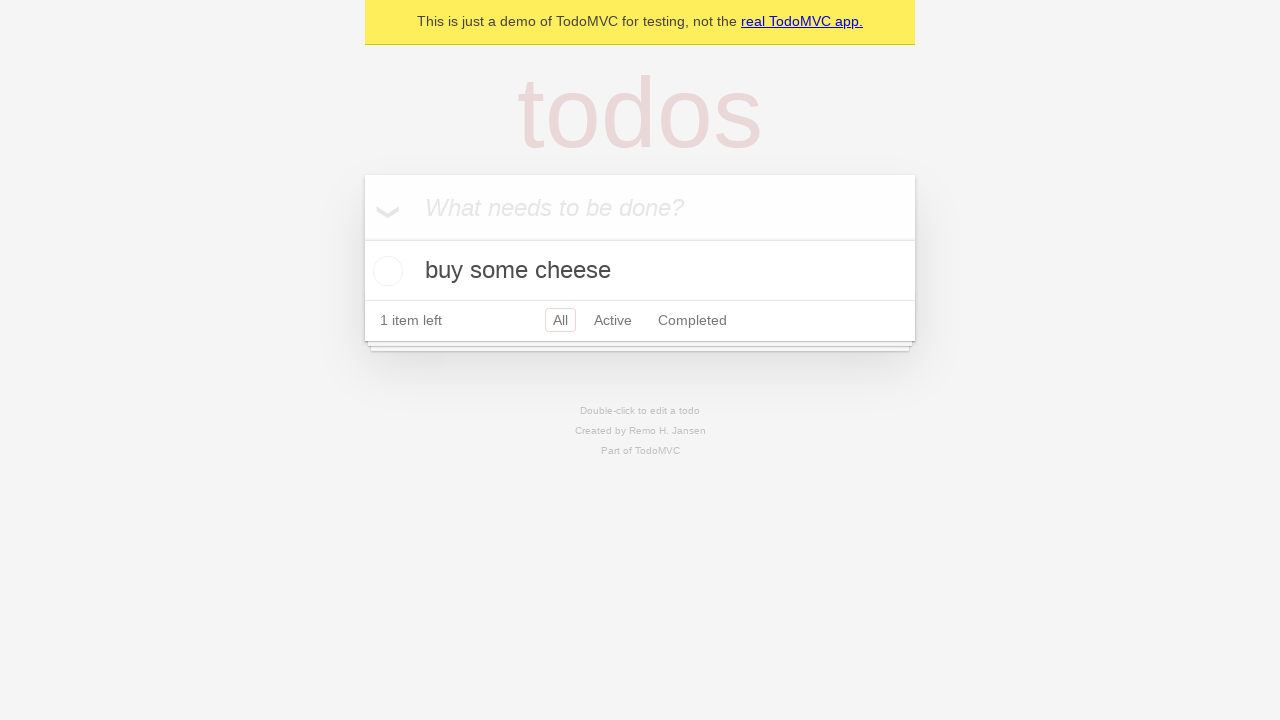